Tests dynamic element visibility by waiting for and clicking an element that appears after a delay

Starting URL: https://demoqa.com/dynamic-properties

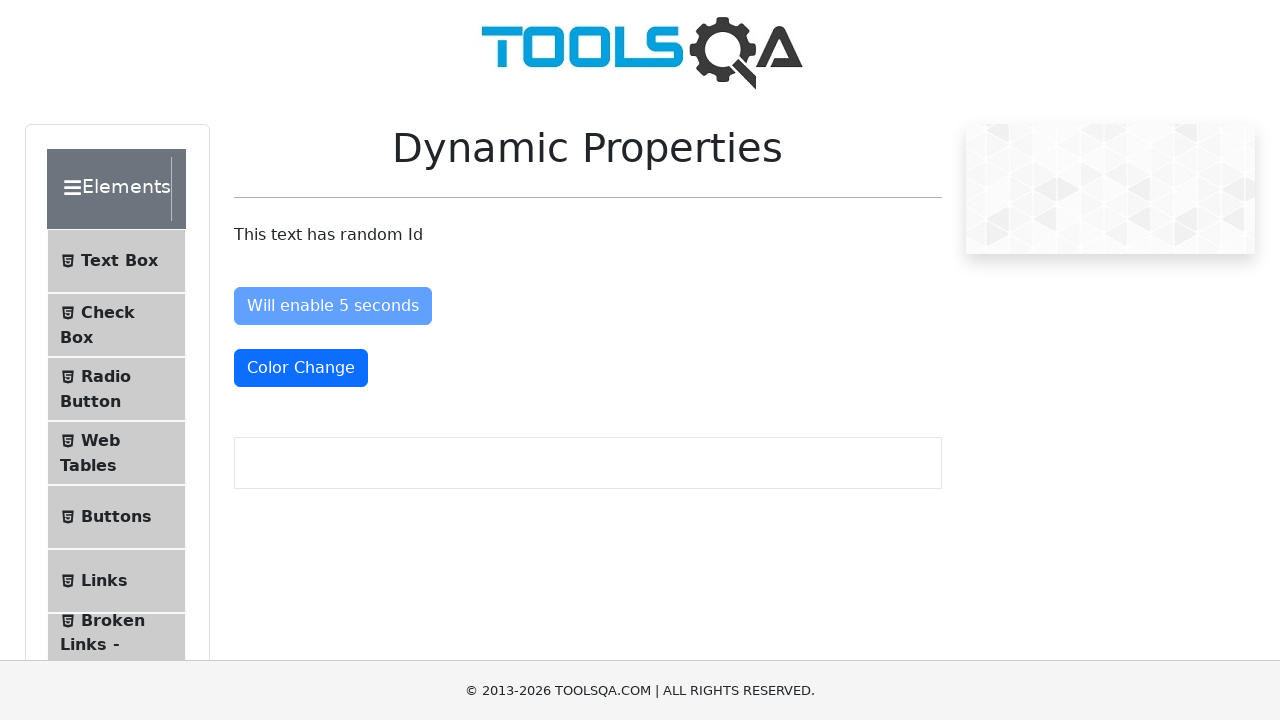

Waited for element to become visible after delay
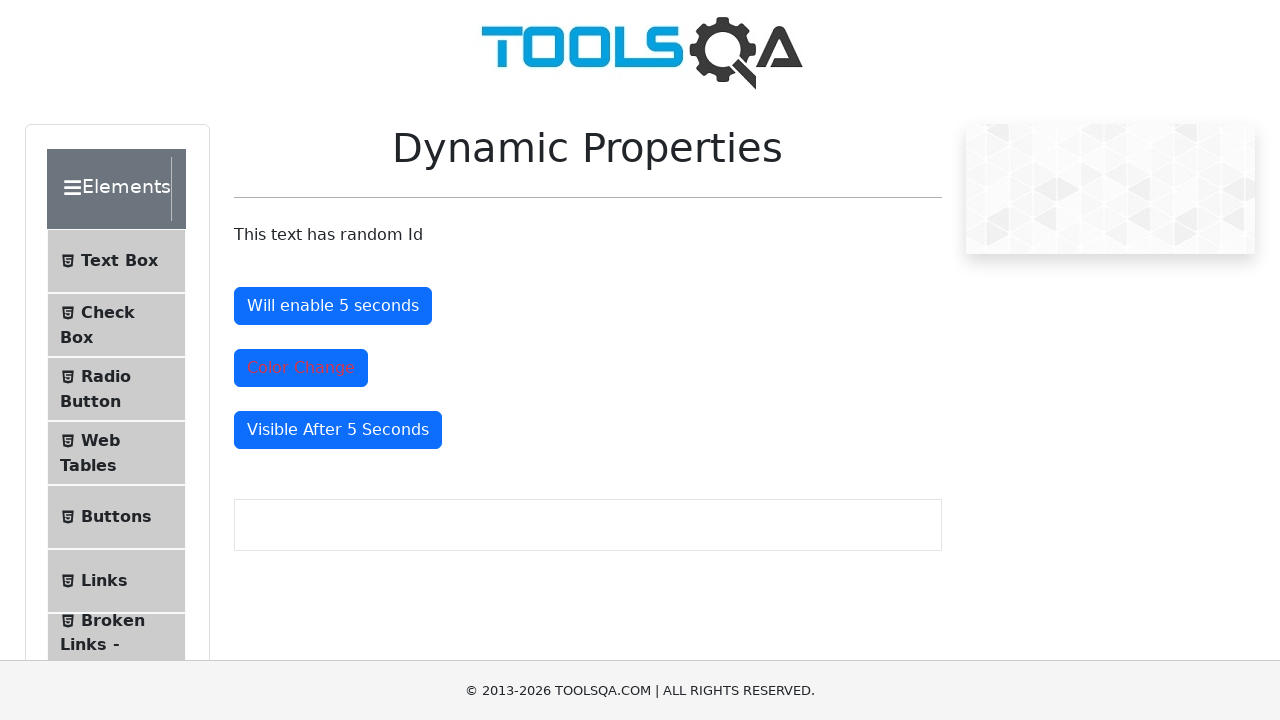

Clicked the dynamically visible element at (338, 430) on #visibleAfter
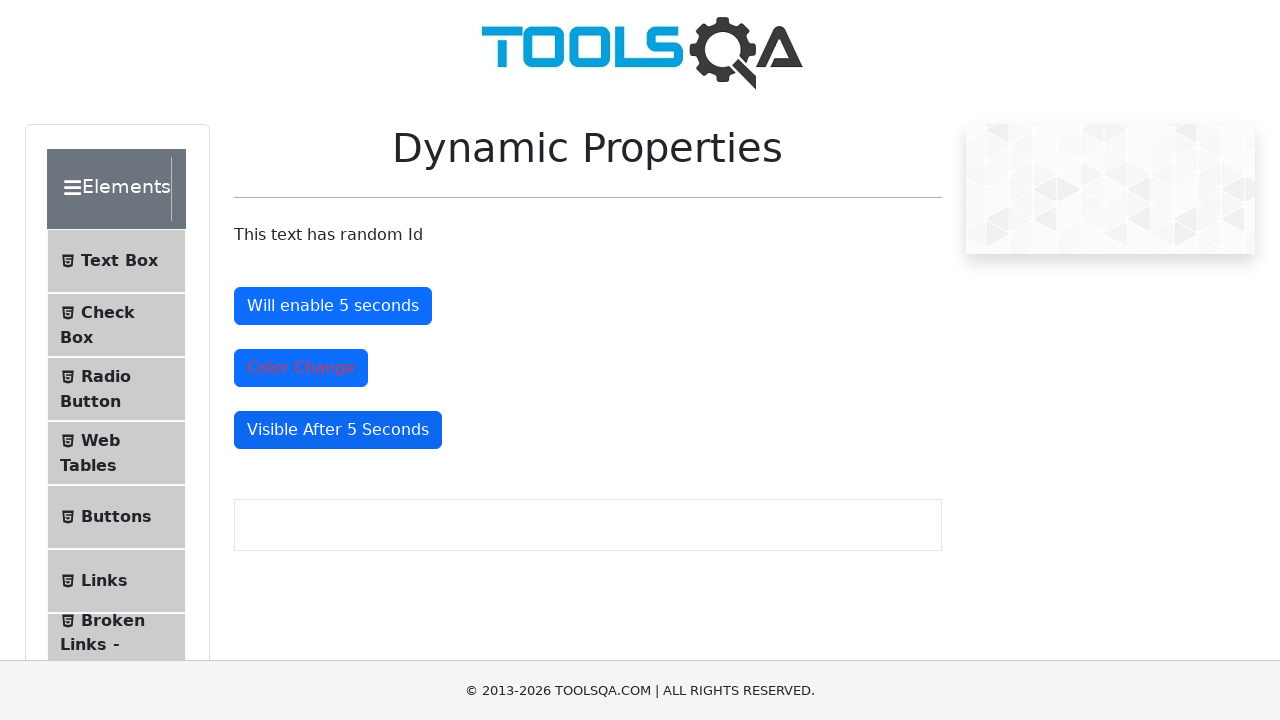

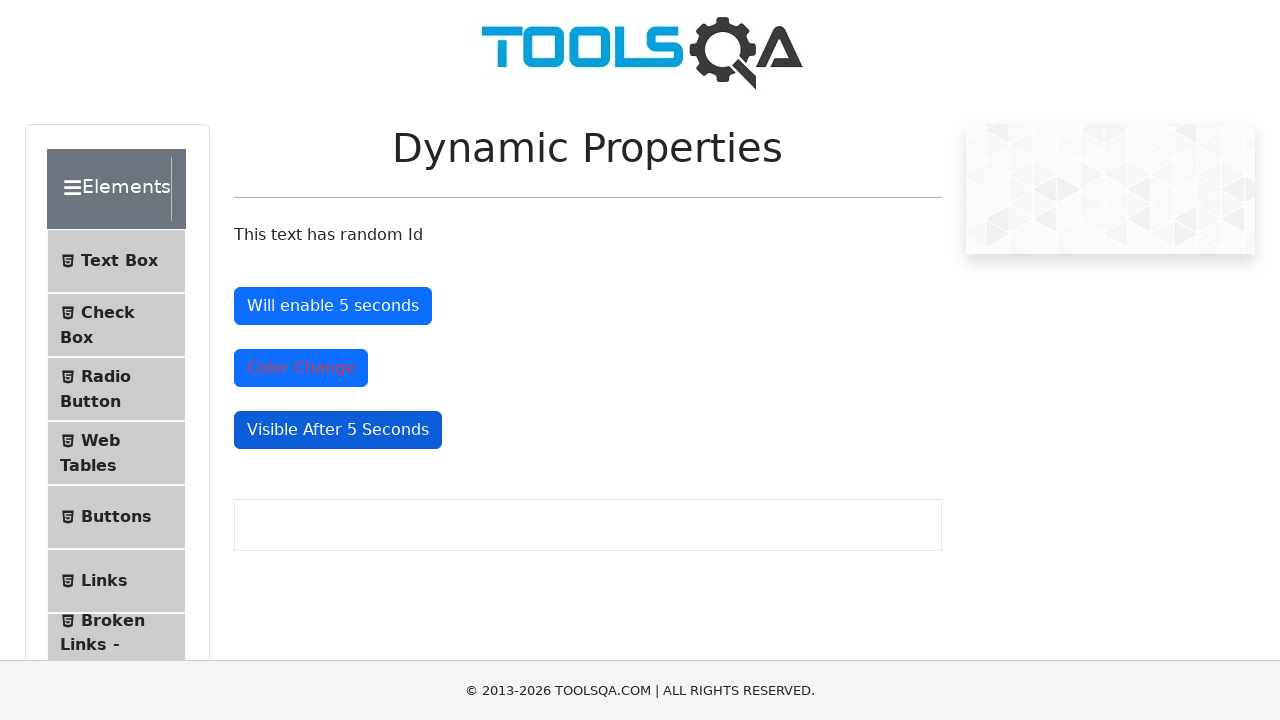